Tests alert handling functionality by triggering a prompt alert, entering text, and accepting it

Starting URL: https://demo.automationtesting.in/Alerts.html

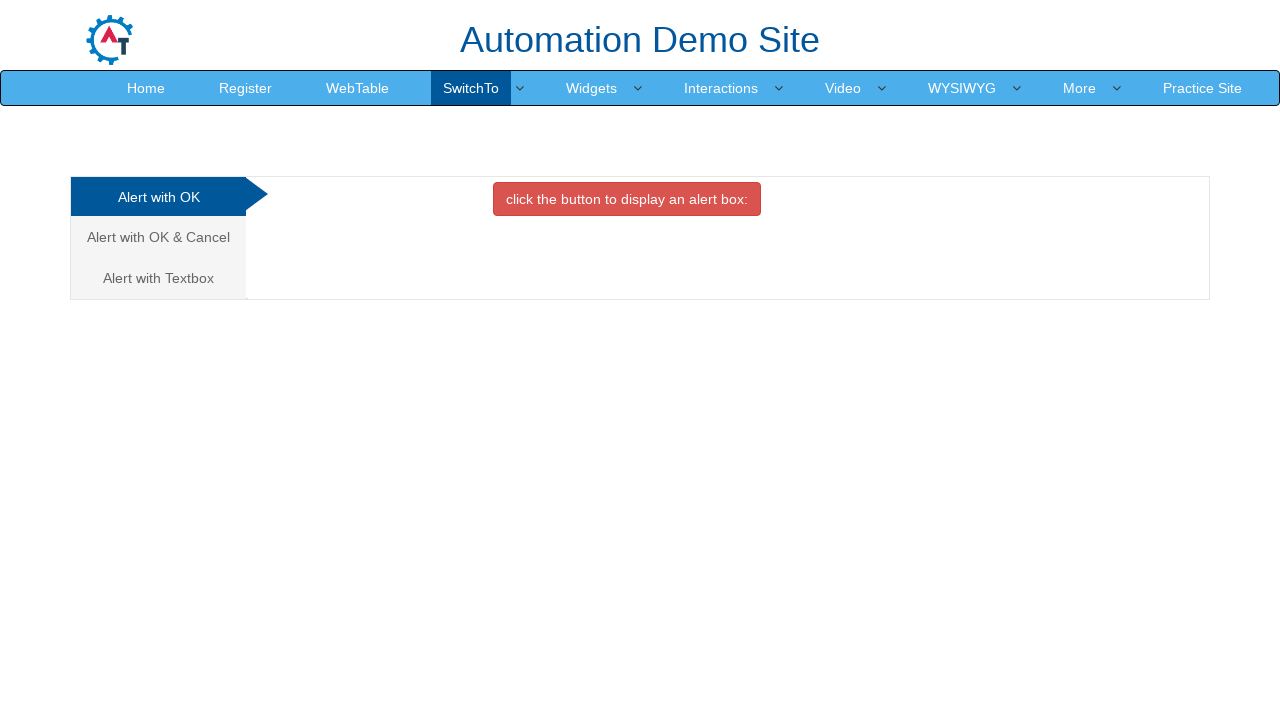

Clicked on the Textbox tab to navigate to prompt alert section at (158, 278) on xpath=//a[@href='#Textbox']
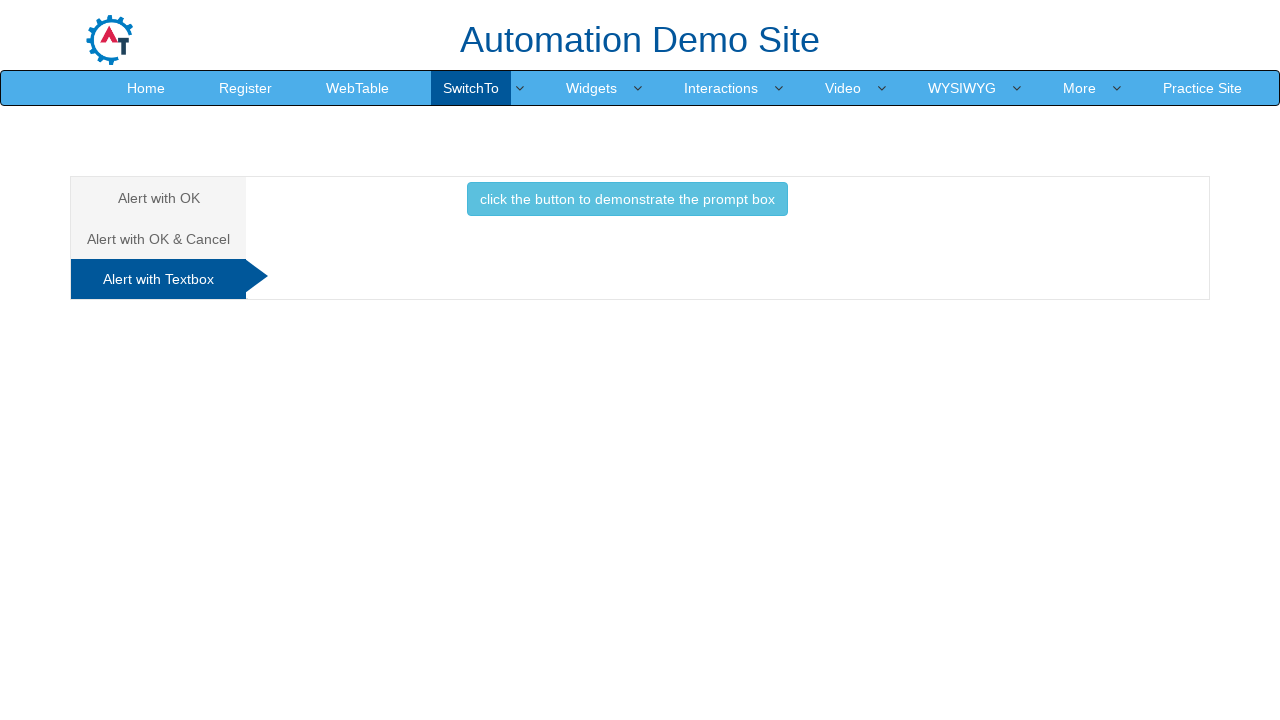

Clicked the button to trigger the prompt alert at (627, 199) on xpath=//button[@class='btn btn-info']
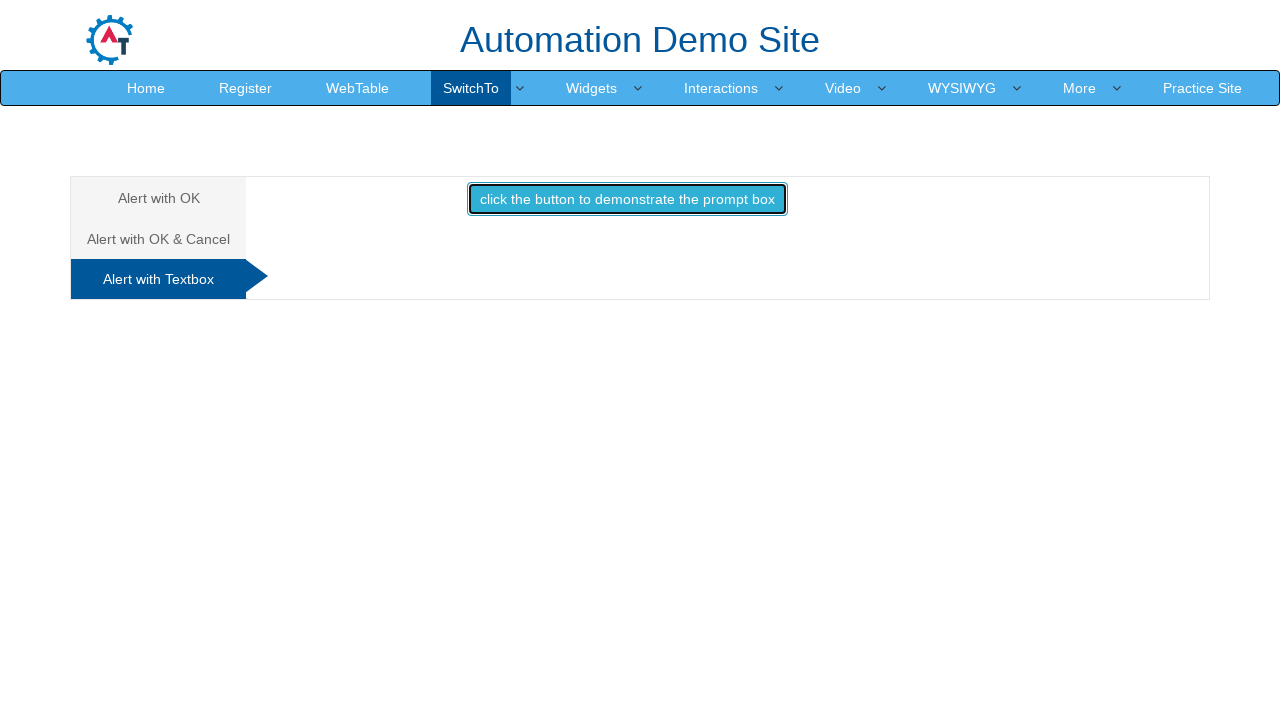

Set up dialog handler to accept prompt alert with text 'User 2'
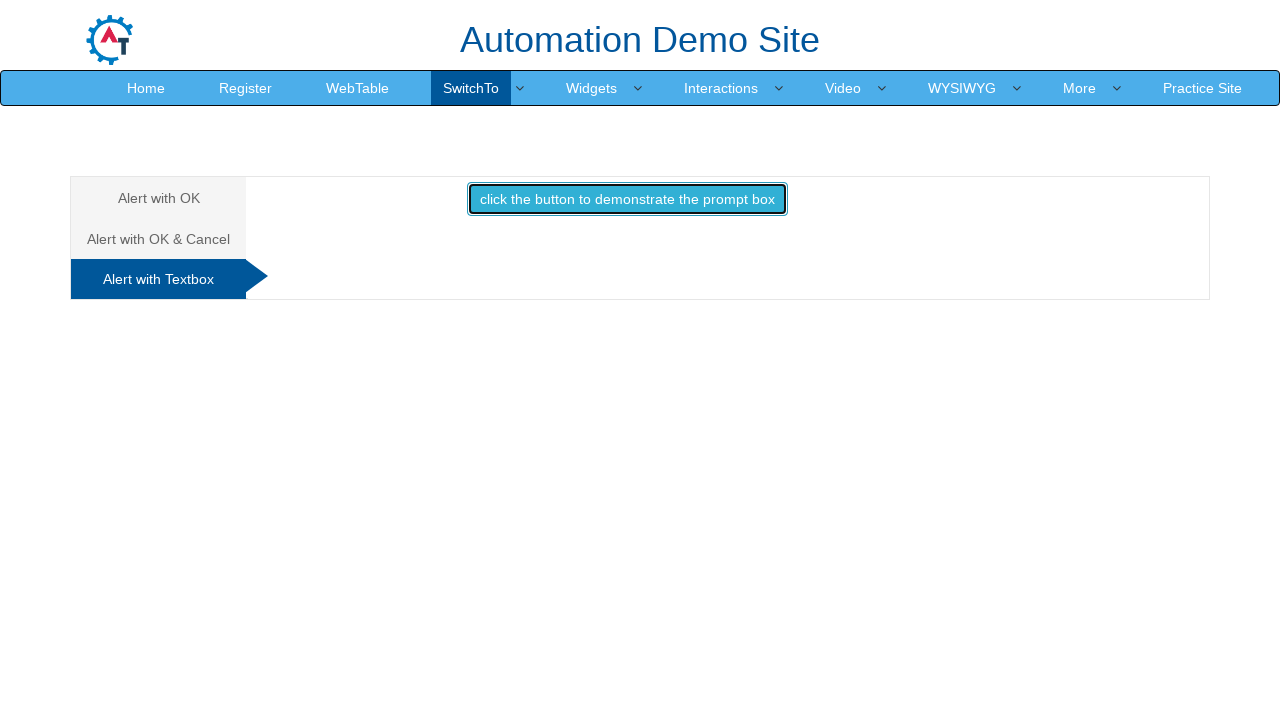

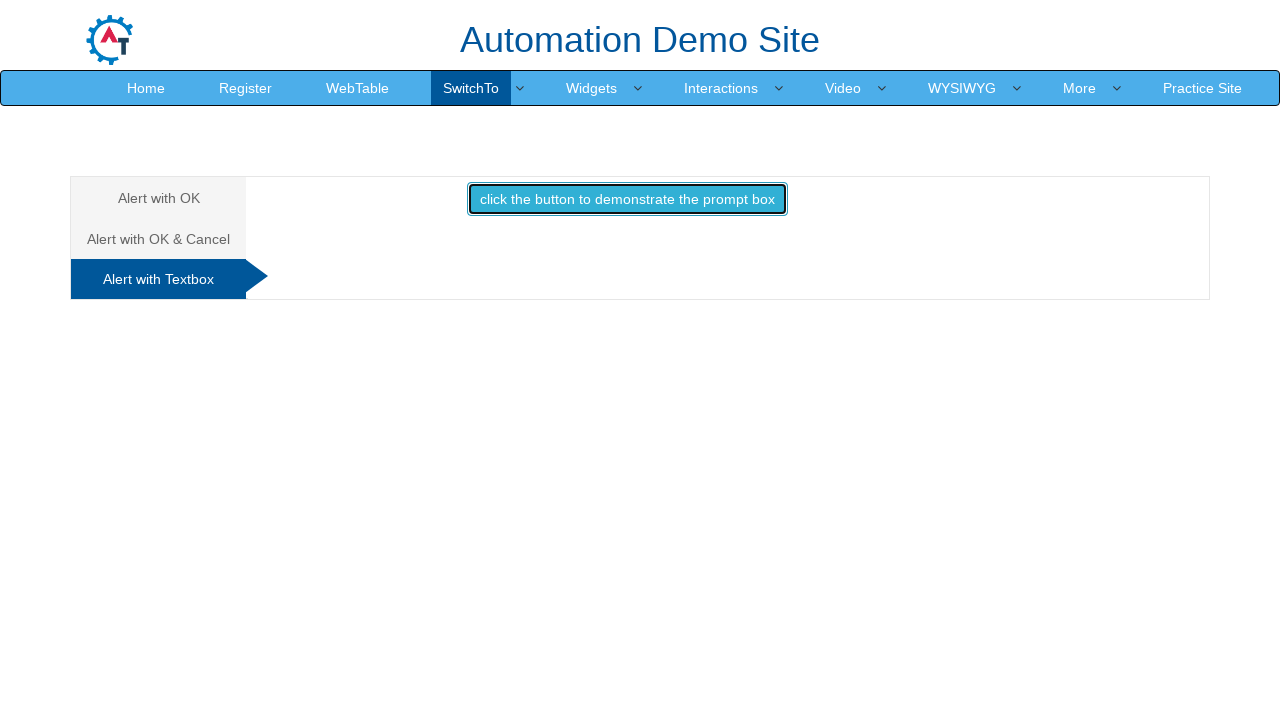